Tests JavaScript alert handling by clicking the first button, accepting the alert, and verifying the result message shows "You successfully clicked an alert"

Starting URL: https://the-internet.herokuapp.com/javascript_alerts

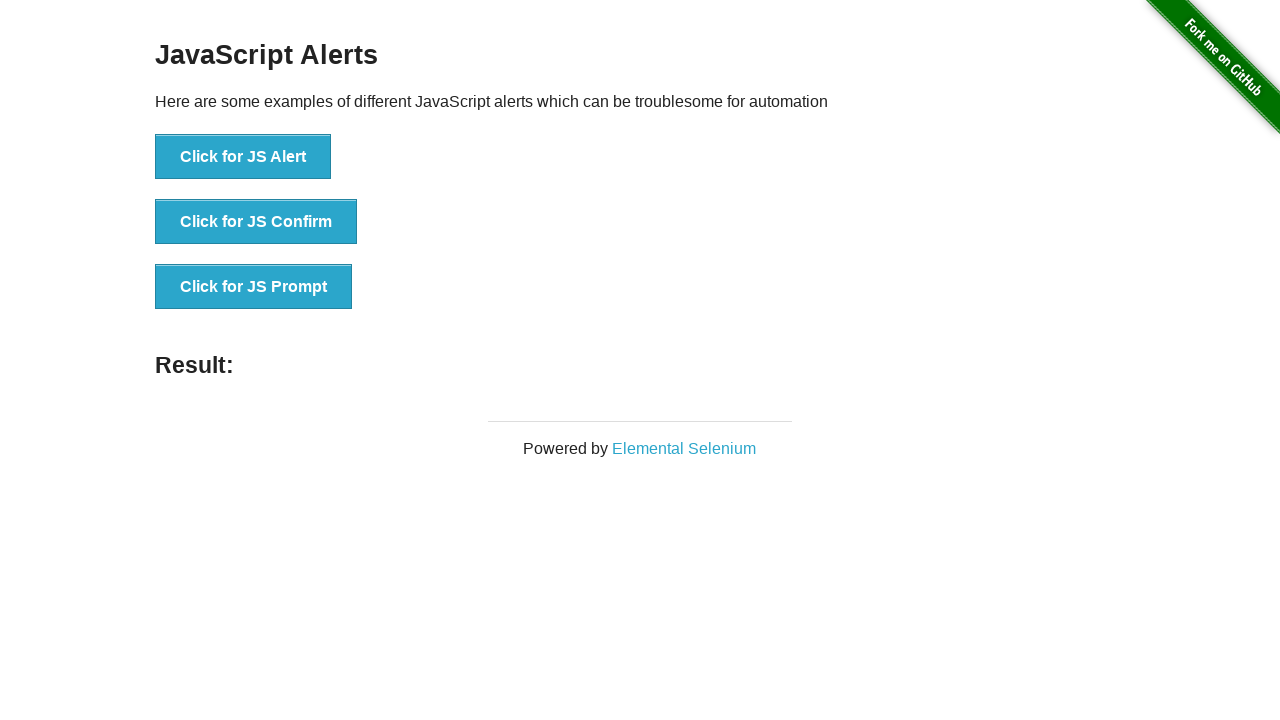

Clicked the first button to trigger JavaScript alert at (243, 157) on button[onclick='jsAlert()']
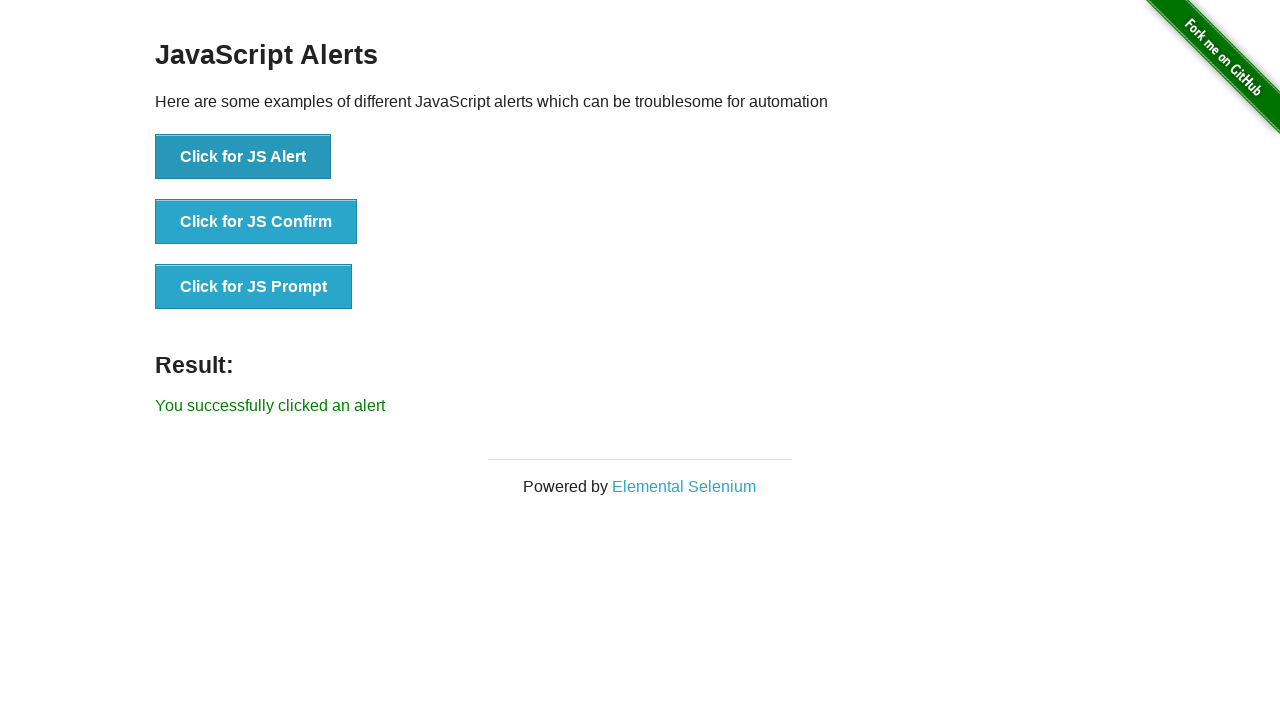

Set up dialog handler to accept alerts
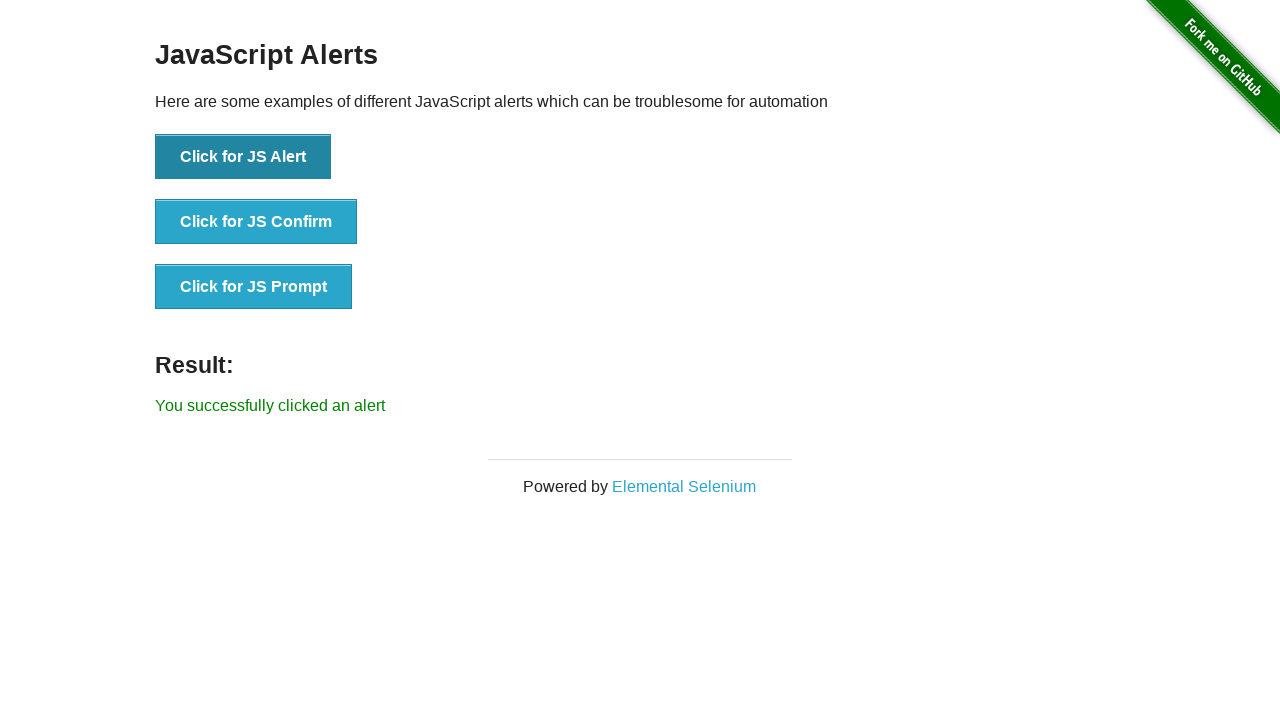

Clicked the alert button again to trigger and accept the alert at (243, 157) on button[onclick='jsAlert()']
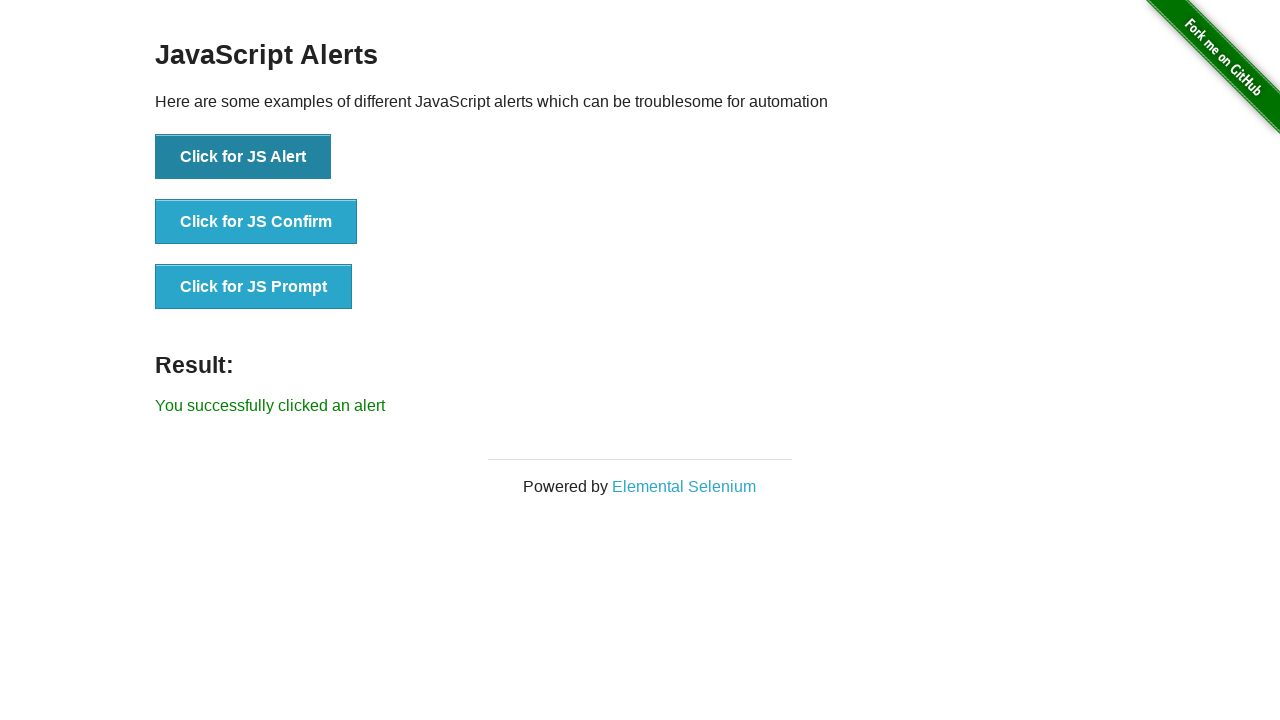

Result message element loaded
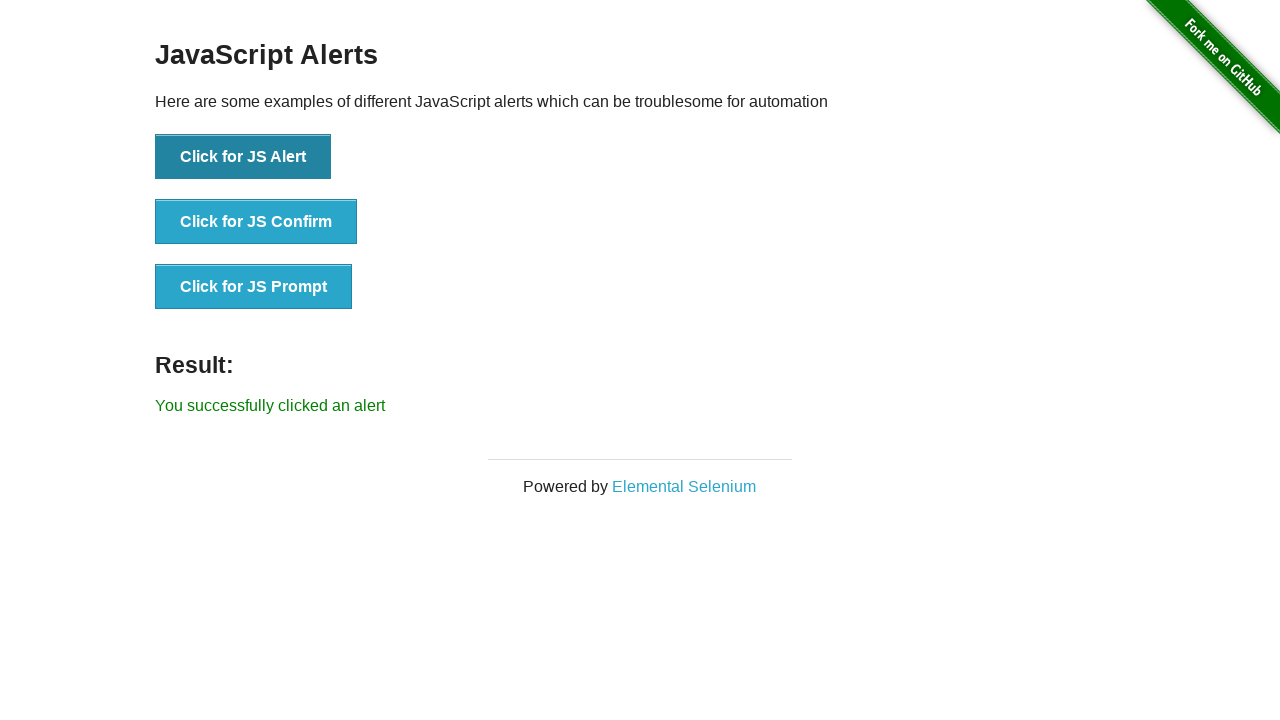

Retrieved result text: 'You successfully clicked an alert'
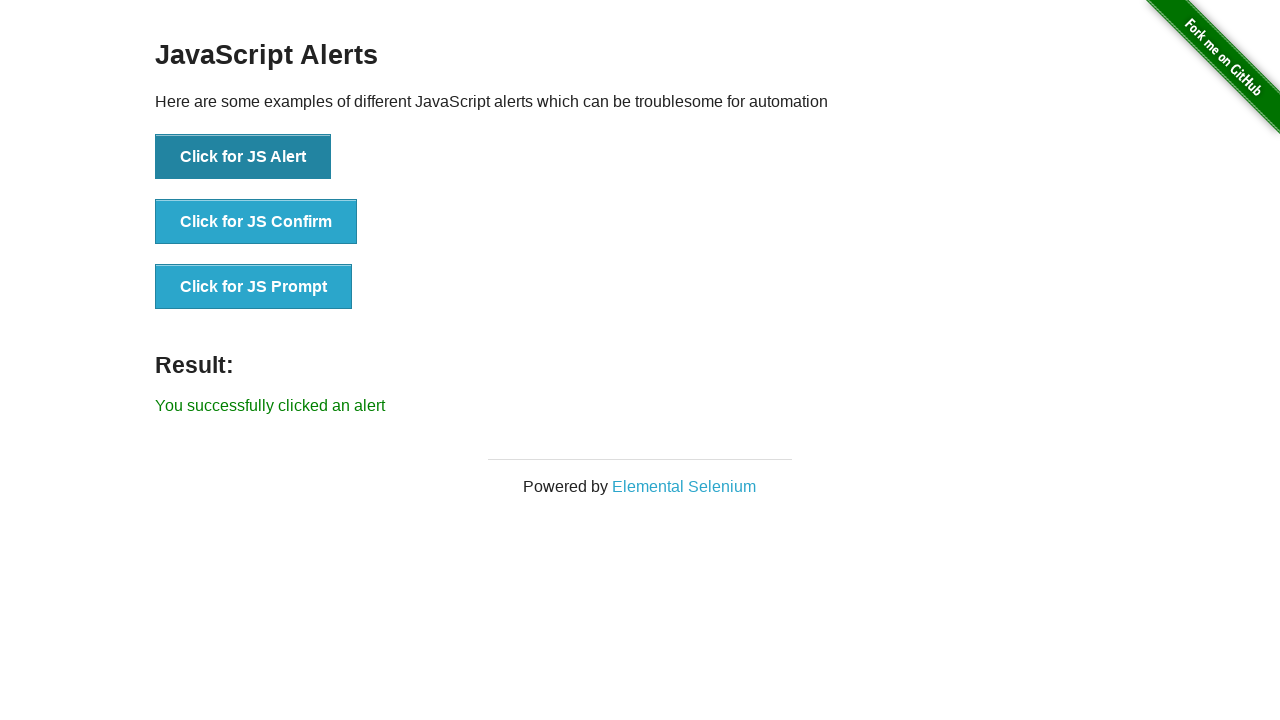

Verified result message shows 'You successfully clicked an alert'
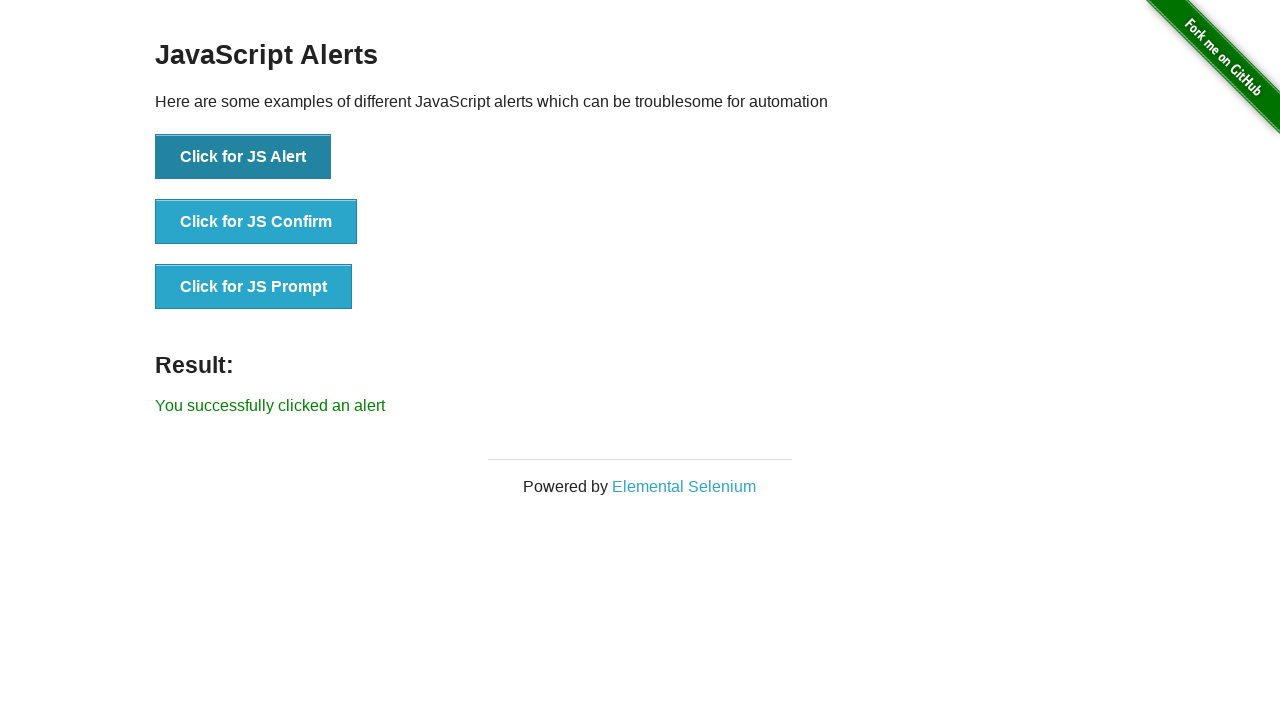

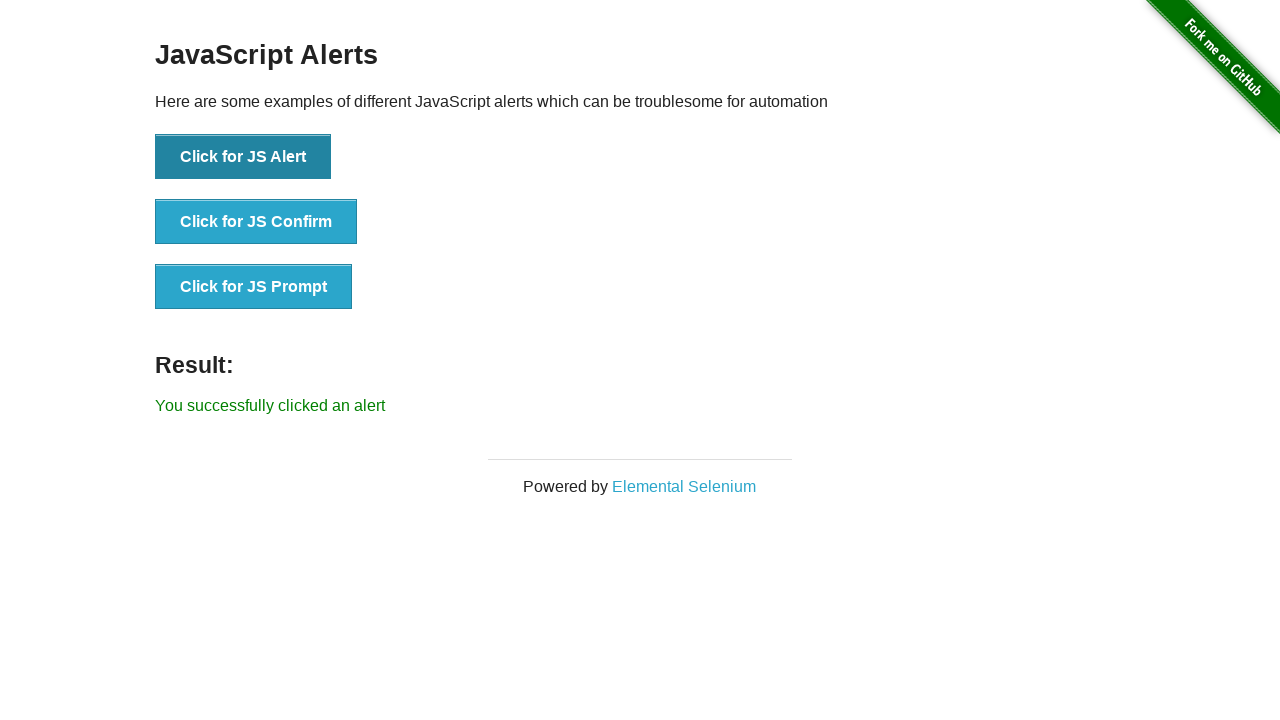